Tests iframe handling using frame_locator() method to interact with elements inside iframes, including clicking buttons in simple iframes and nested iframes.

Starting URL: https://leafground.com/frame.xhtml

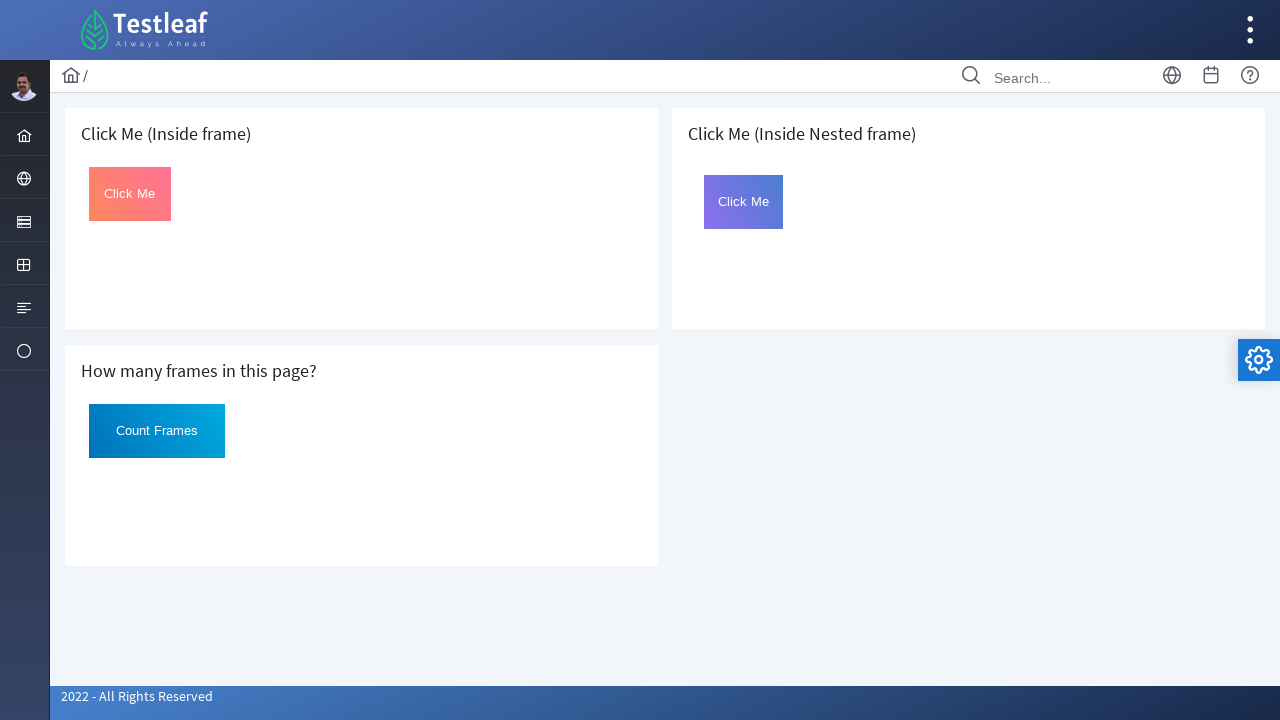

Clicked button in first iframe using frame_locator at (130, 194) on iframe >> nth=0 >> internal:control=enter-frame >> #Click >> nth=0
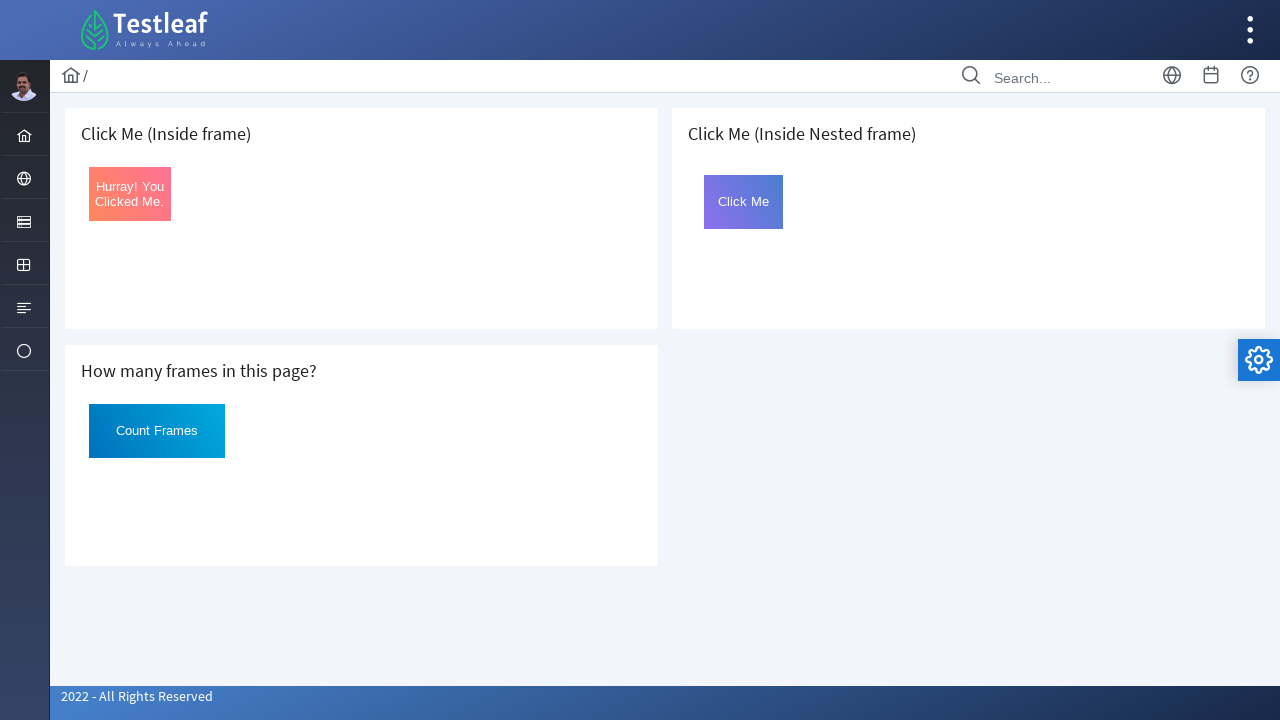

Waited 3 seconds for action to complete
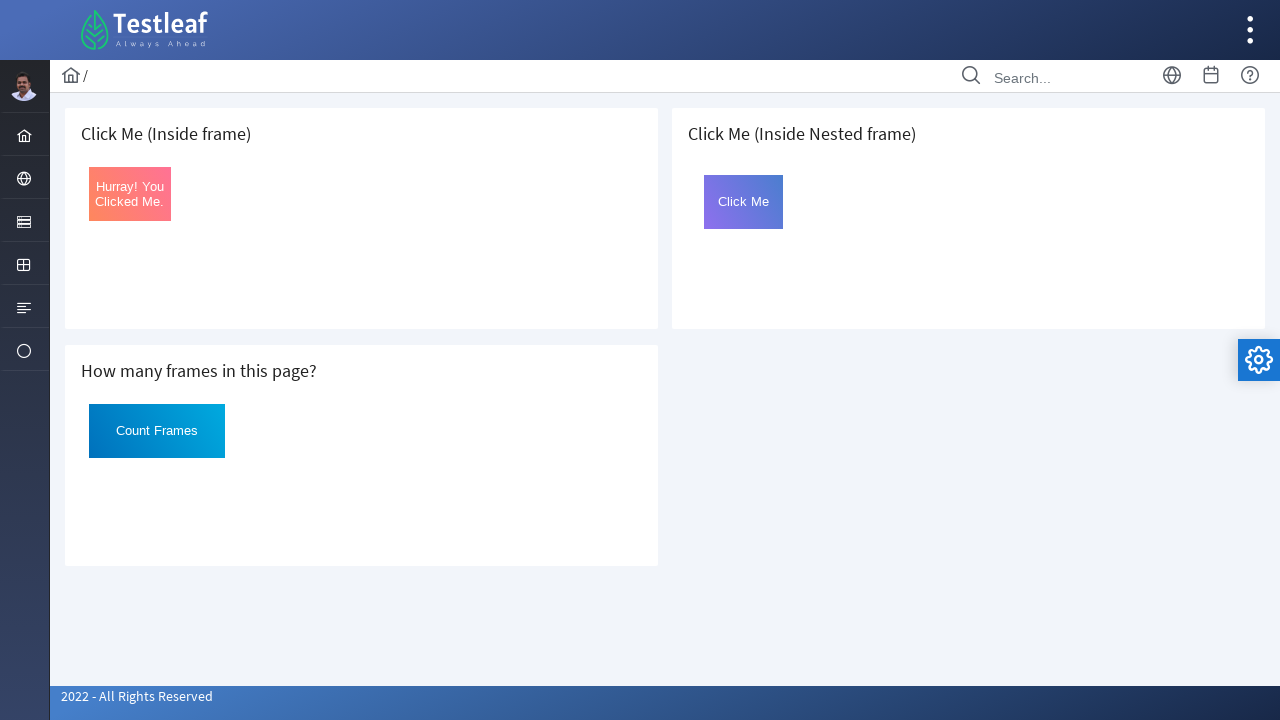

Located card element containing nested frame
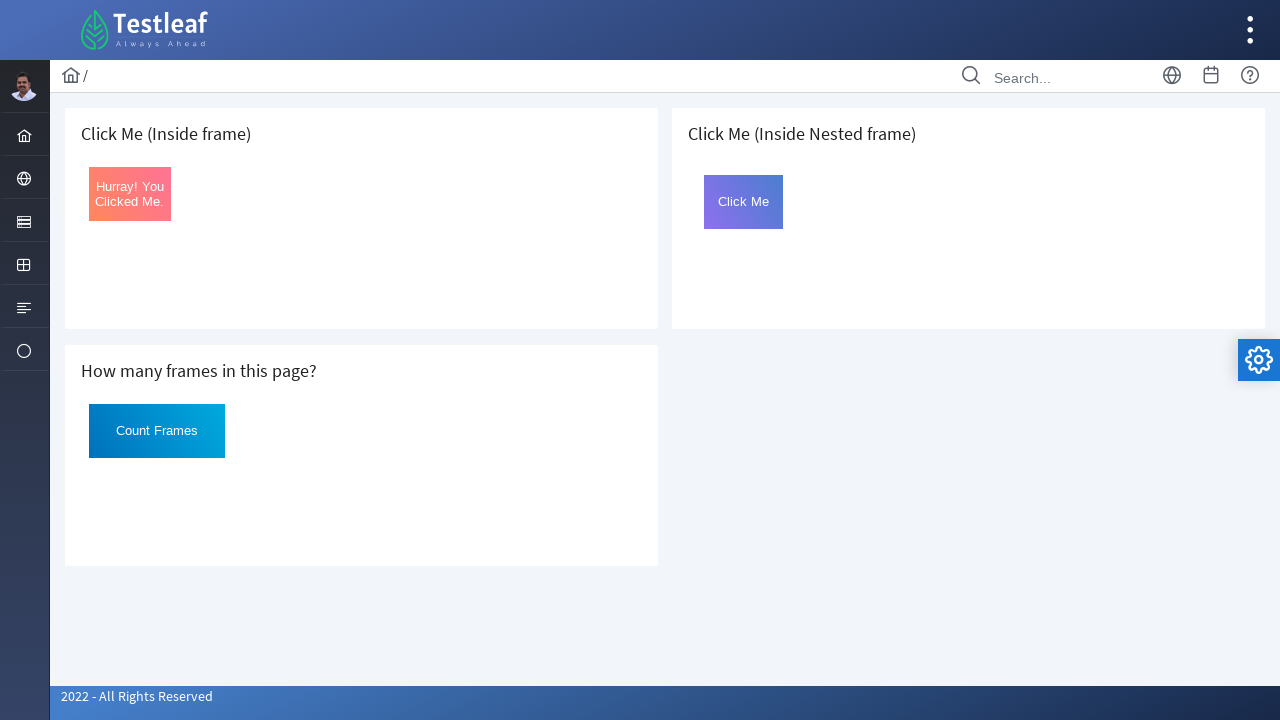

Located first iframe within the card
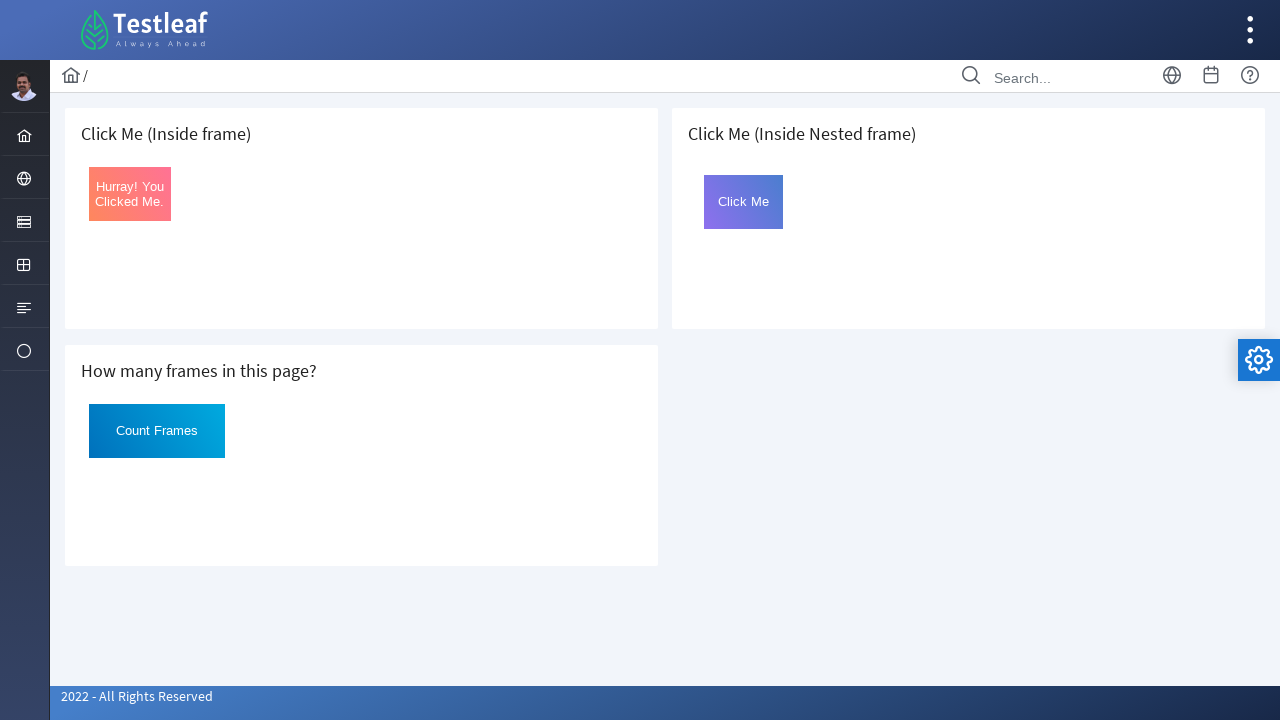

Clicked button in nested iframe at (744, 202) on .card >> internal:has-text=" Click Me (Inside Nested frame)"i >> iframe >> inter
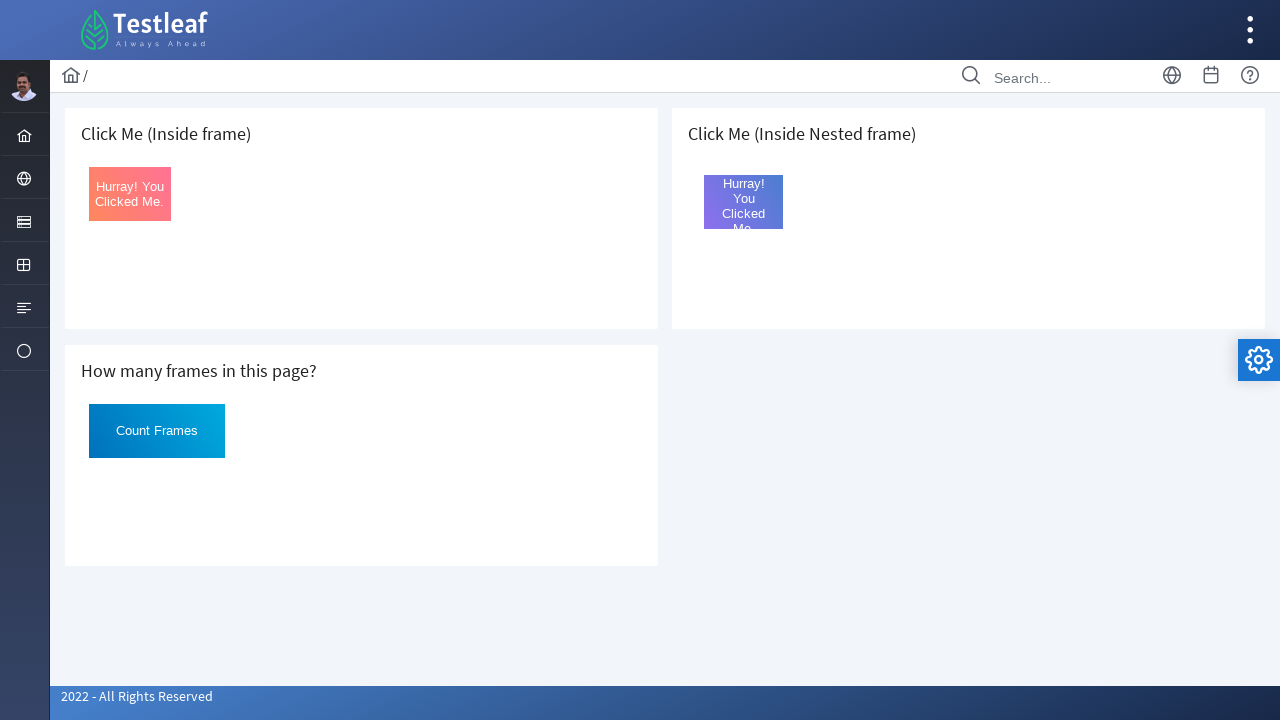

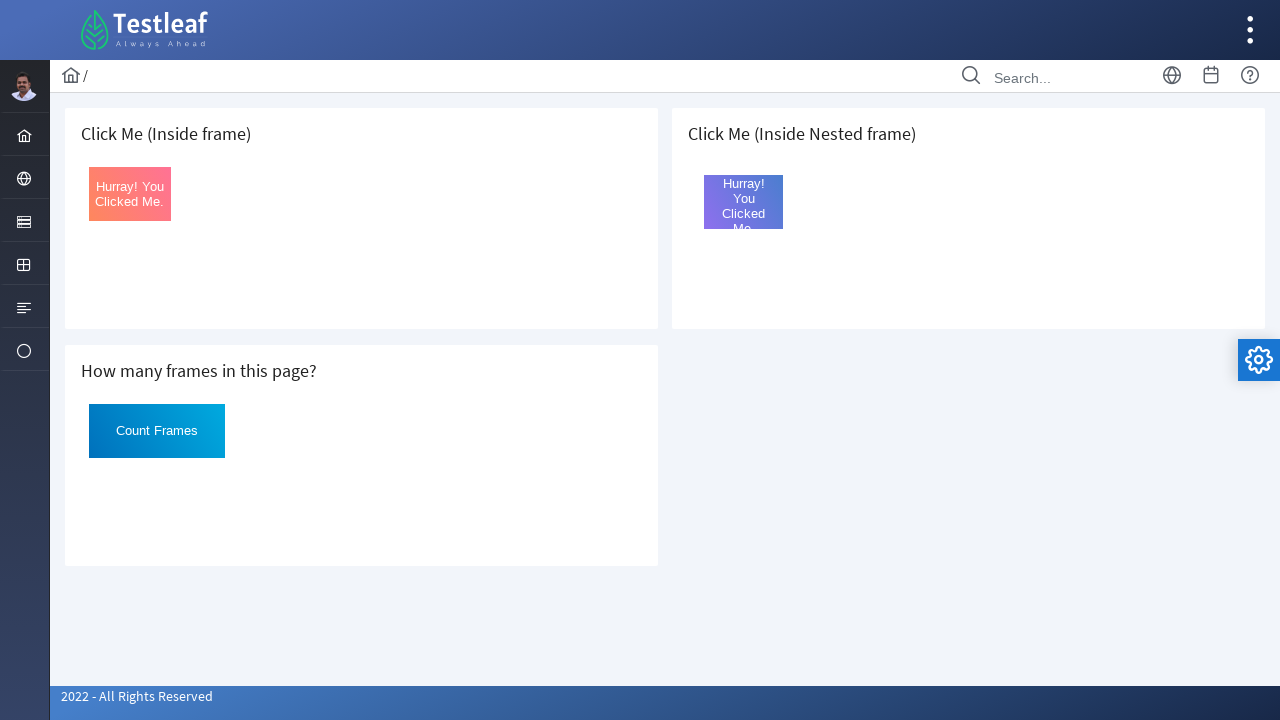